Tests the cancel functionality on the forgot password page by clicking forgot password link and then clicking cancel to return to login page

Starting URL: https://opensource-demo.orangehrmlive.com/web/index.php/auth/login

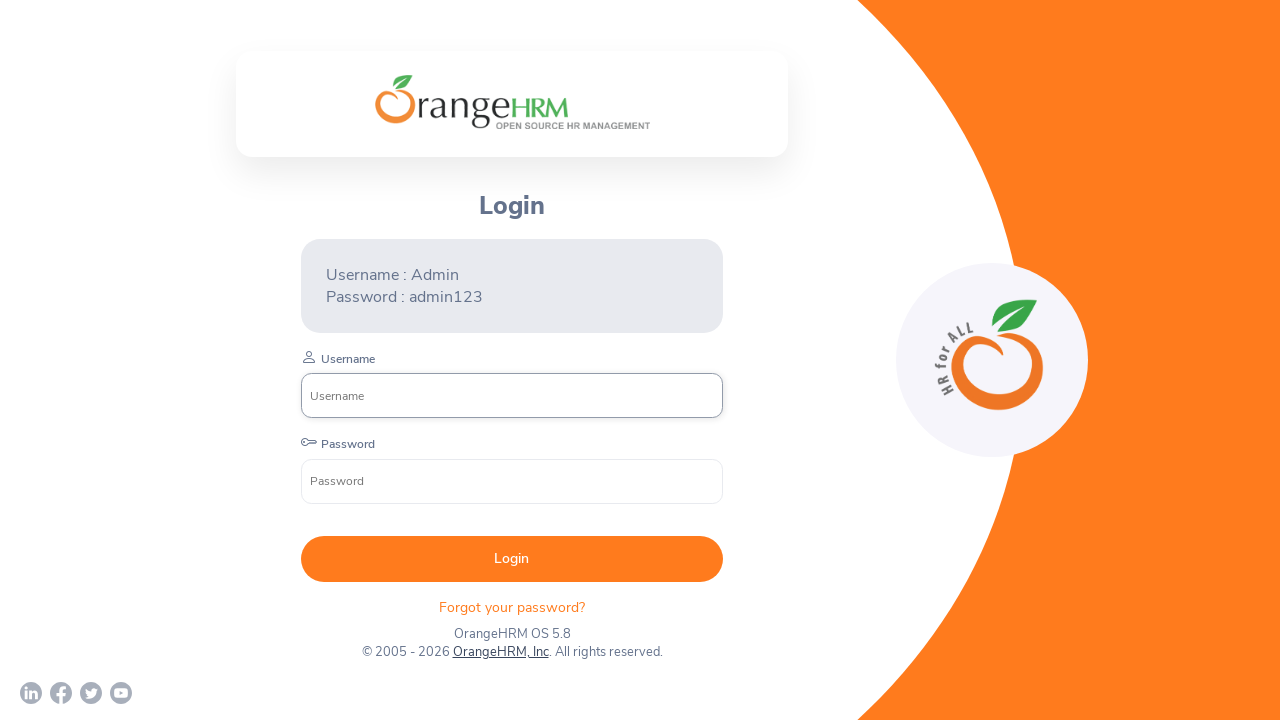

Waited for forgot password link to be visible
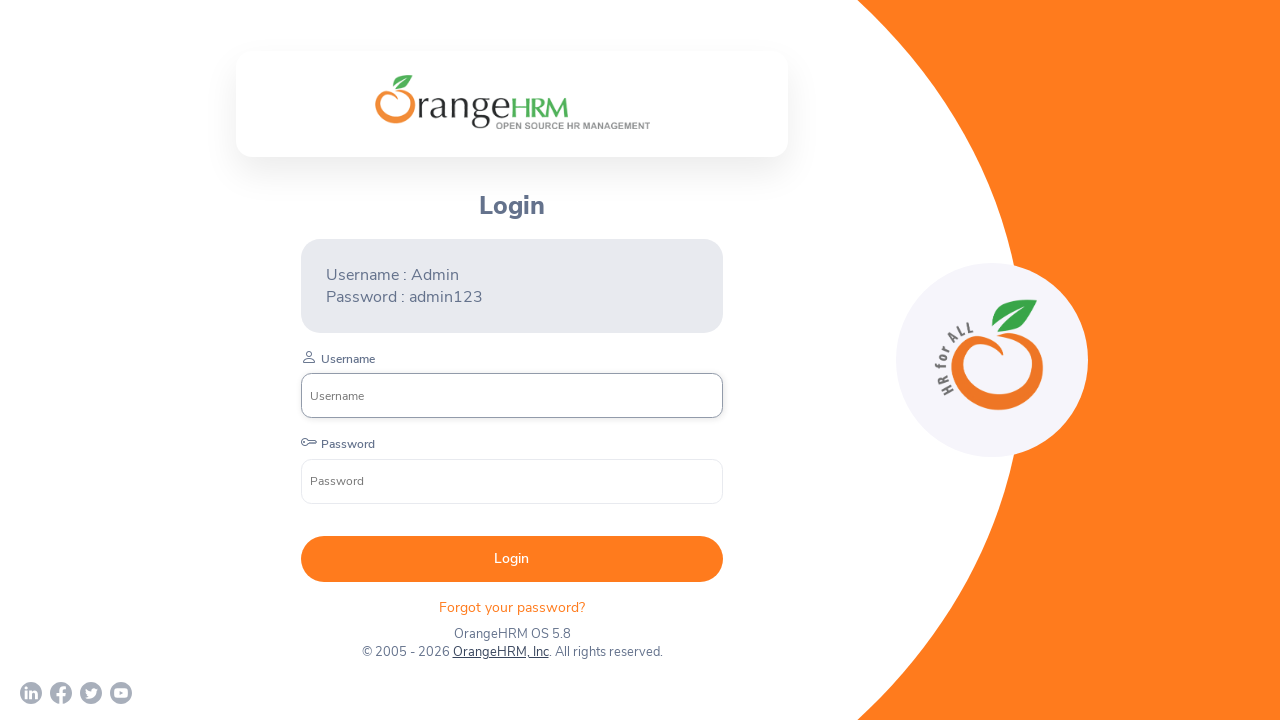

Clicked forgot password link at (512, 607) on xpath=//p[text()='Forgot your password? ']
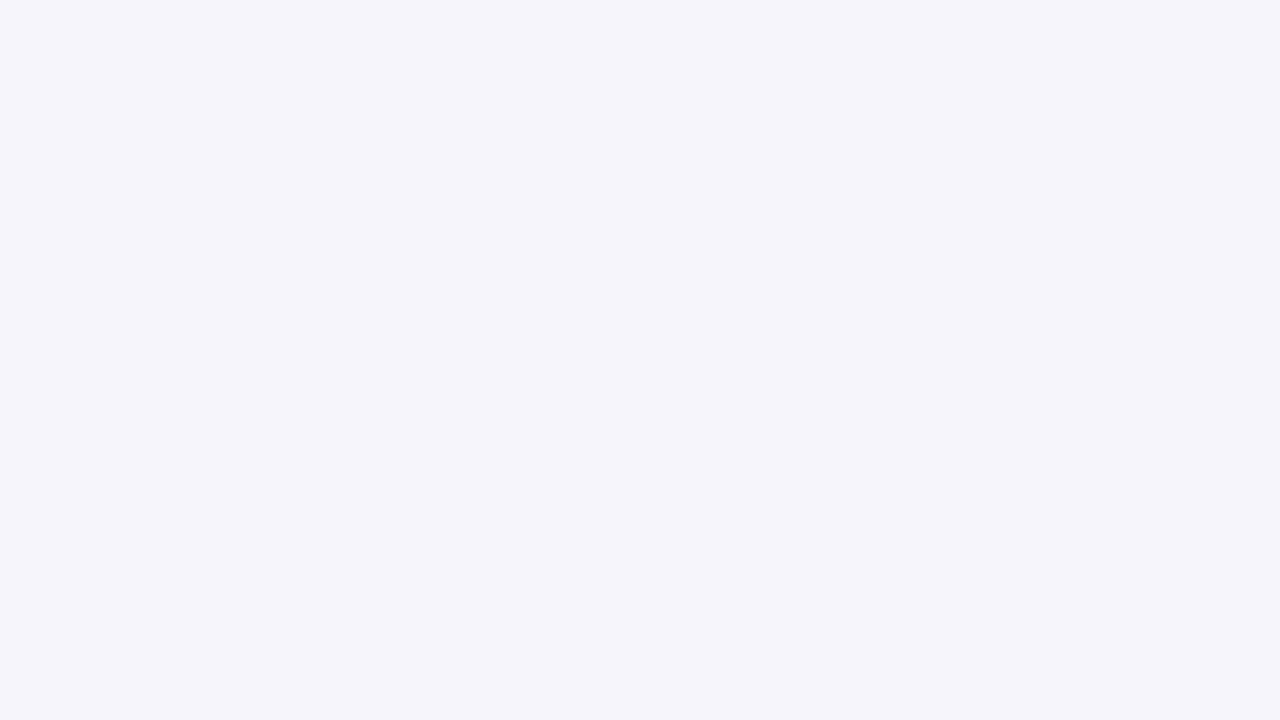

Waited for cancel button to be visible on forgot password page
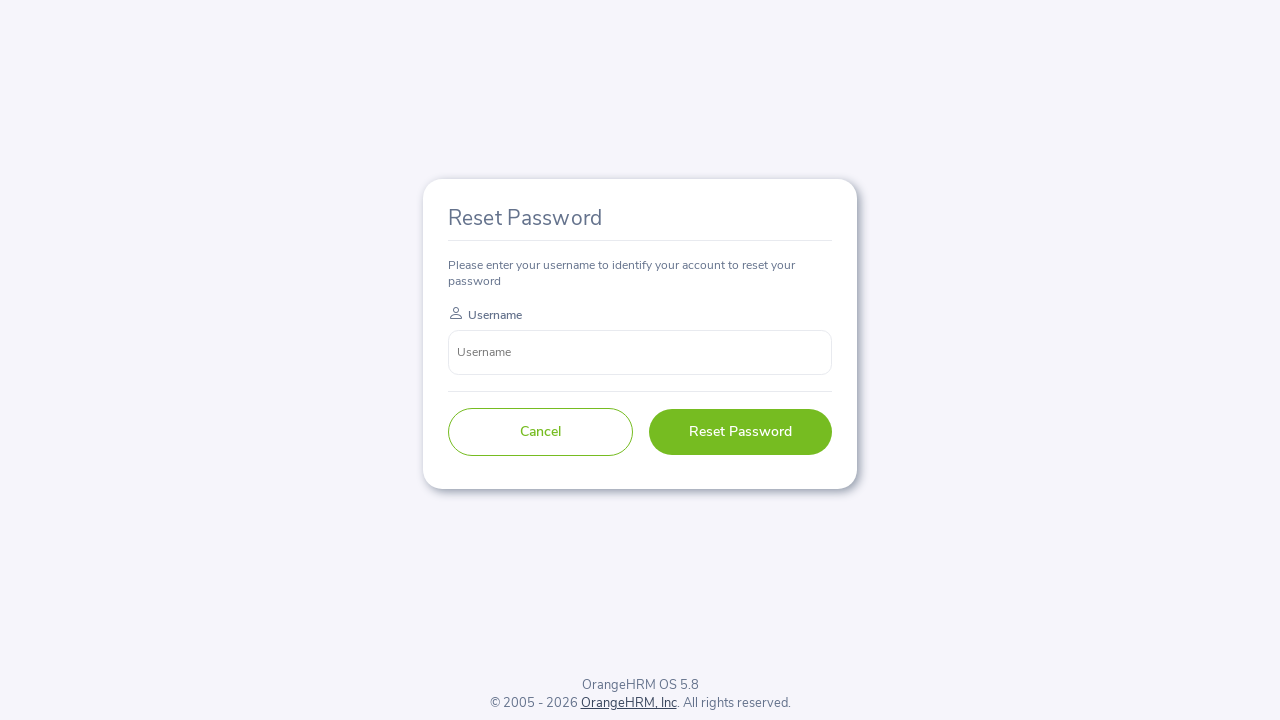

Clicked cancel button to return to login page at (540, 432) on button[type='button']
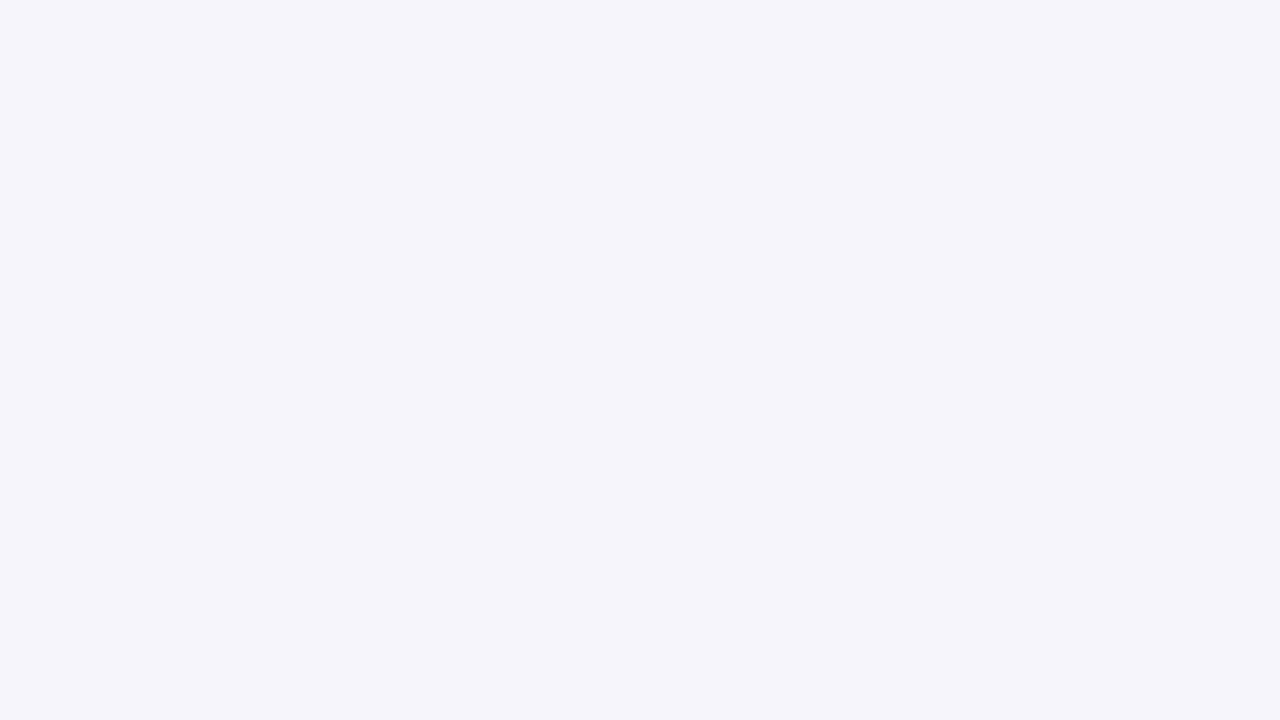

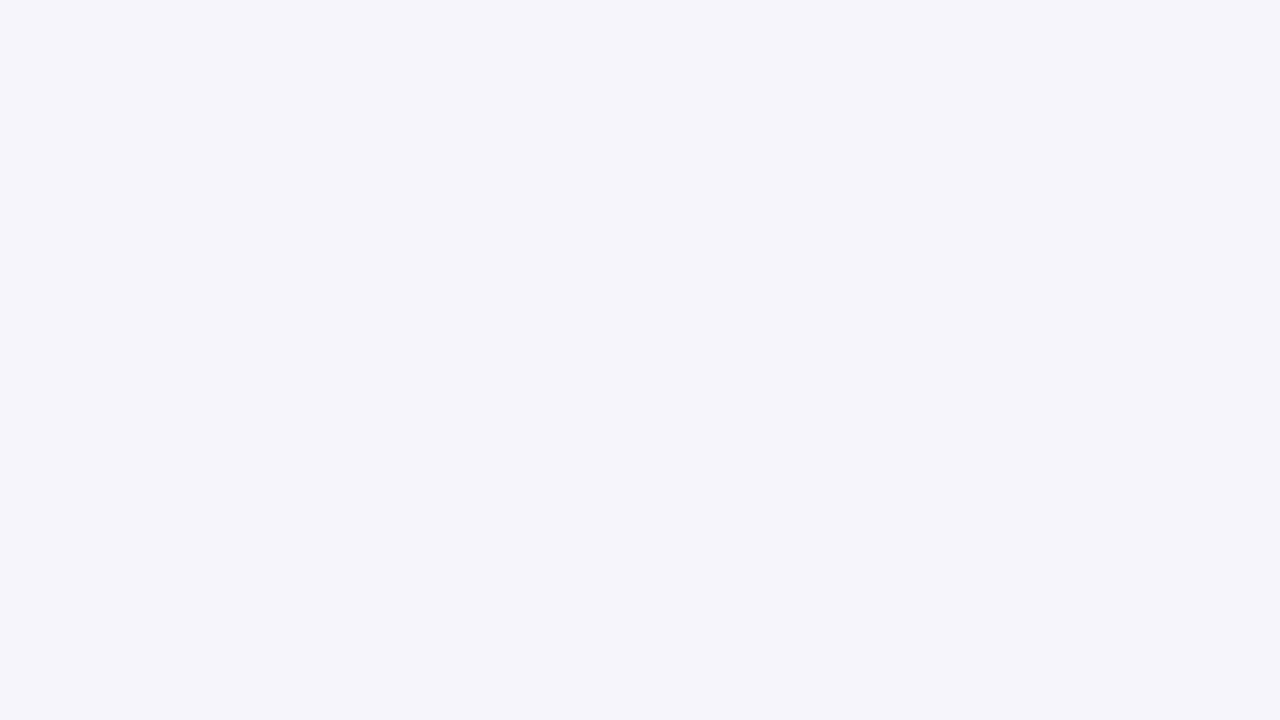